Tests switching between browser windows by opening a new window and navigating between them

Starting URL: https://demoqa.com/browser-windows

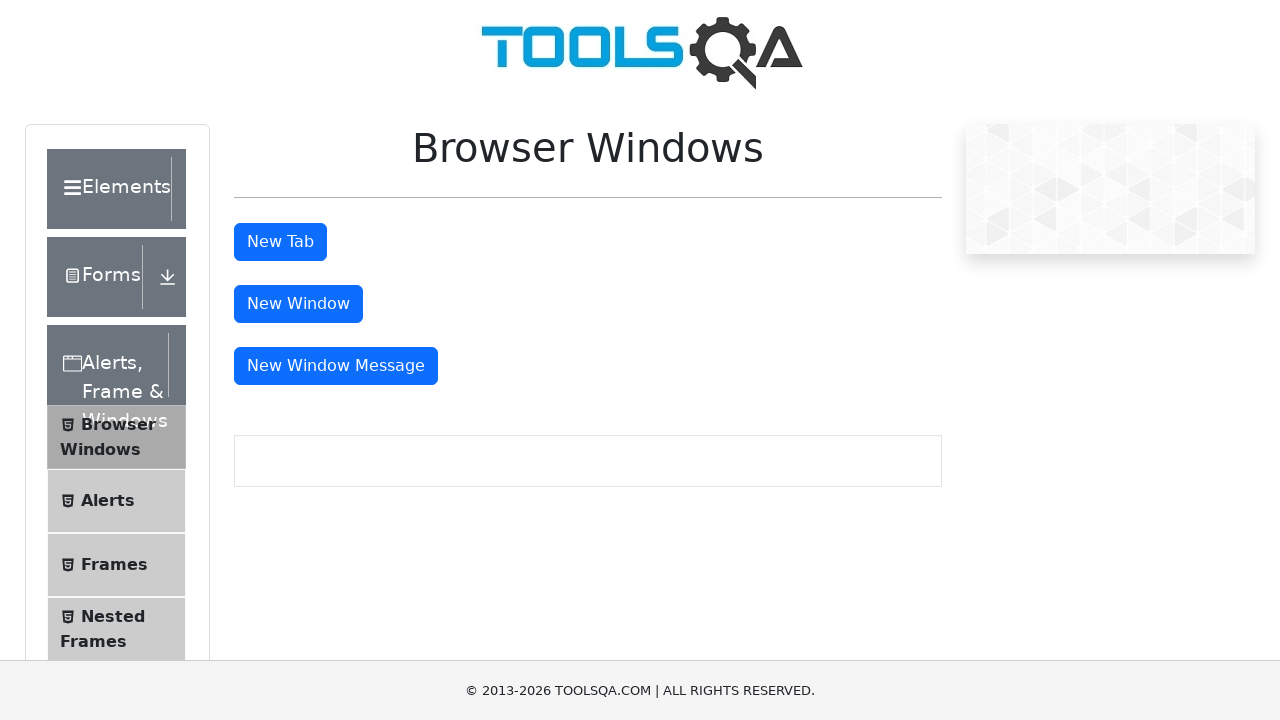

Clicked button to open new window at (298, 304) on button#windowButton
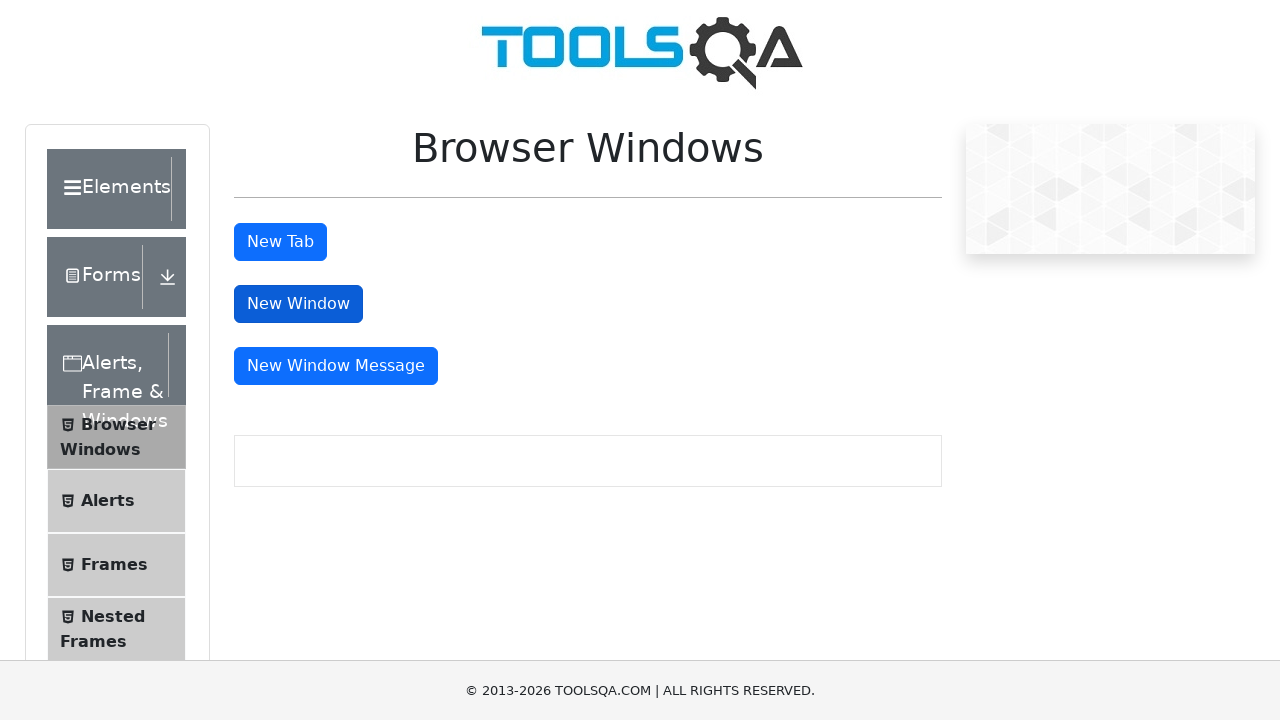

New window opened and captured
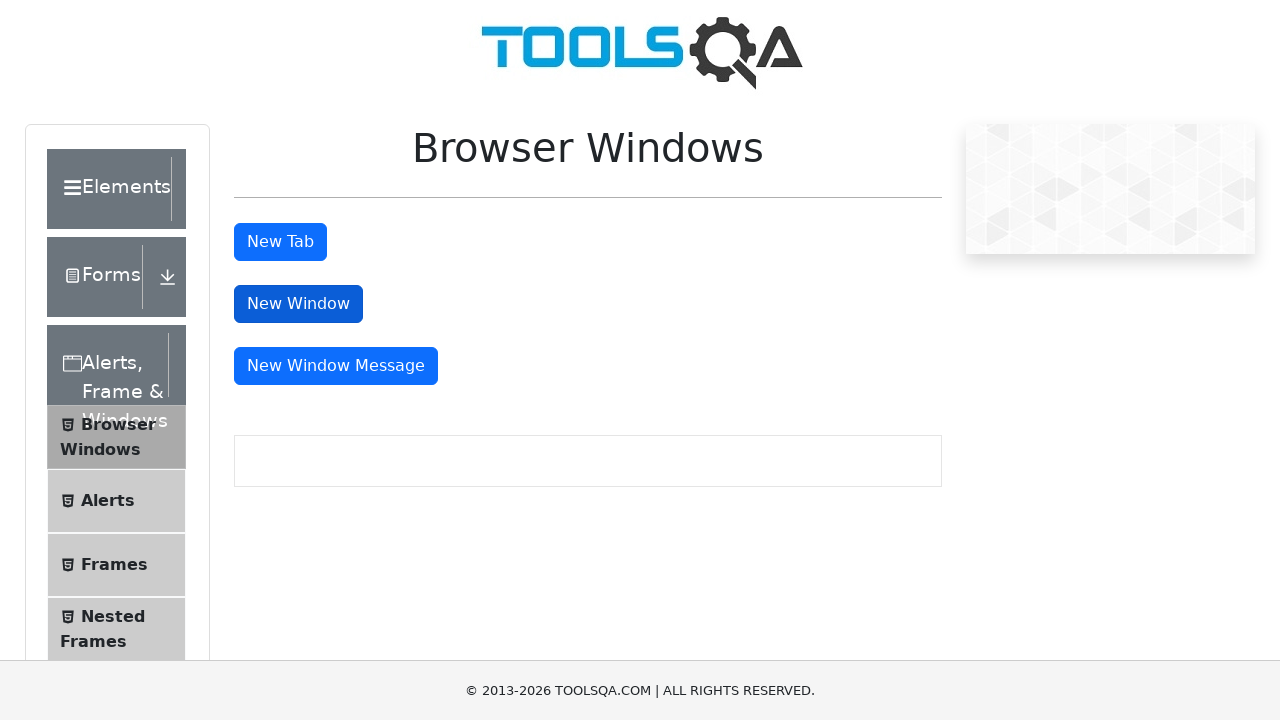

Retrieved text from new window heading: 'This is a sample page'
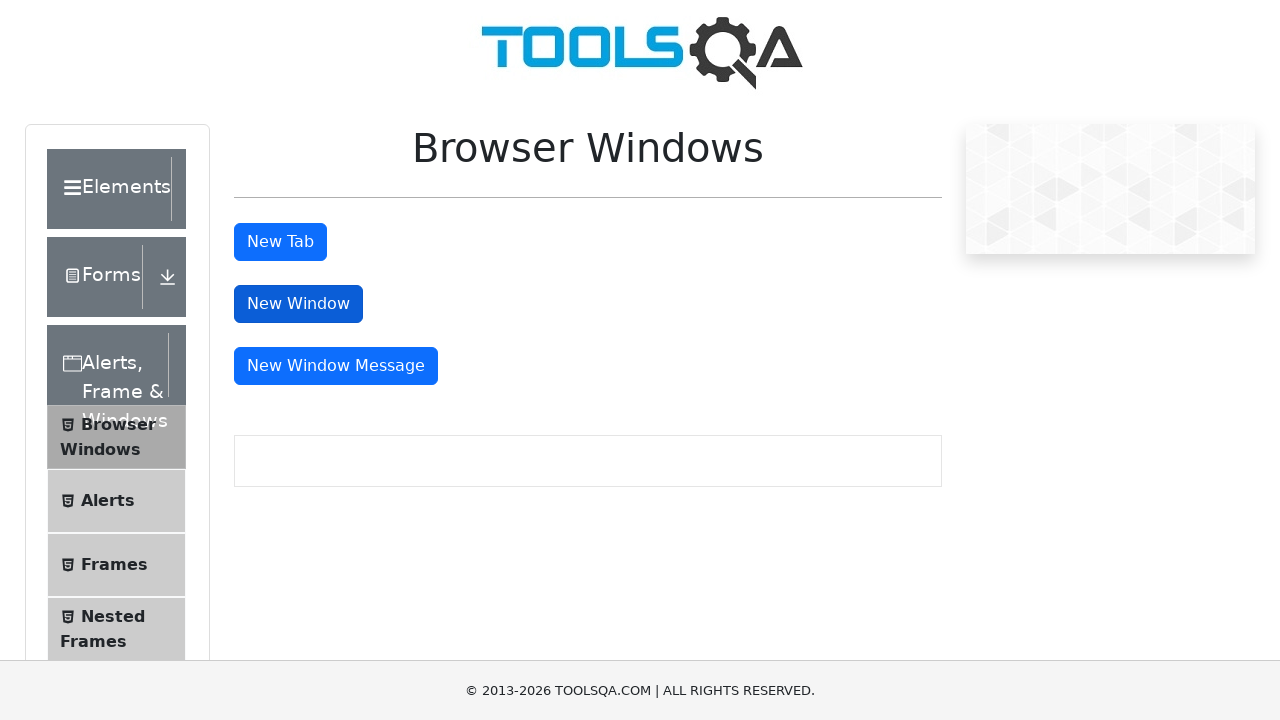

Switched back to original window
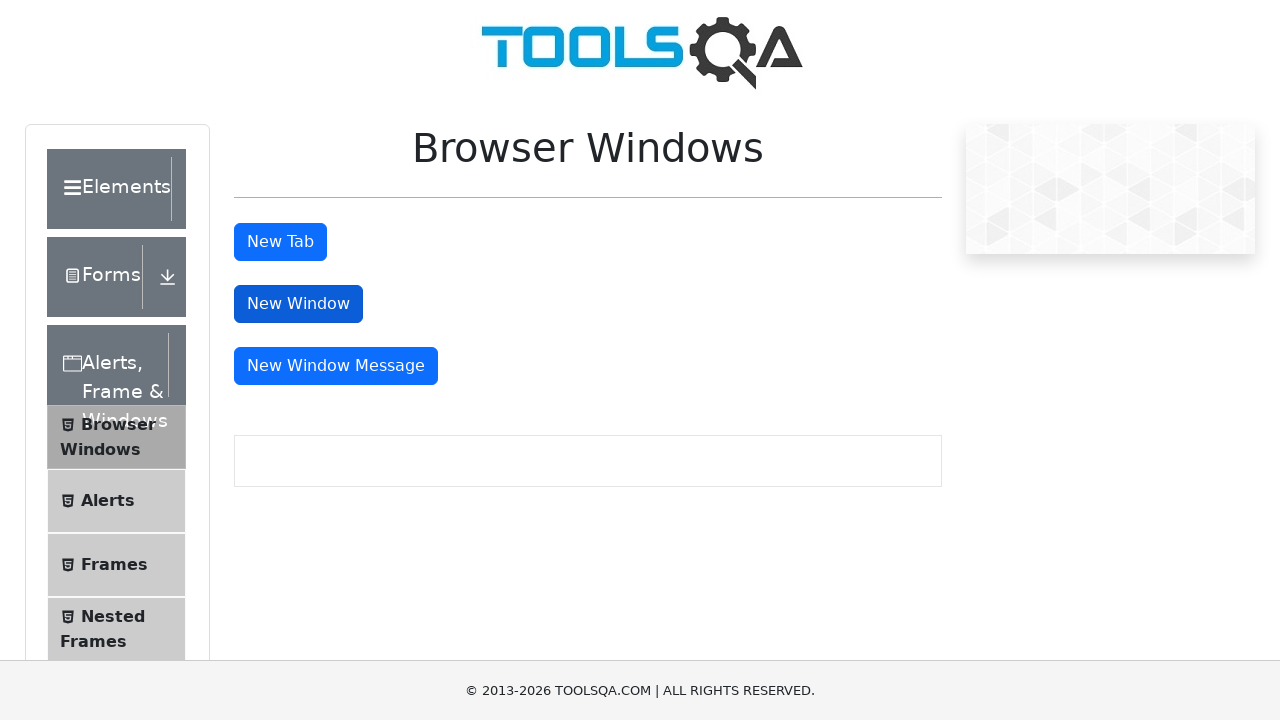

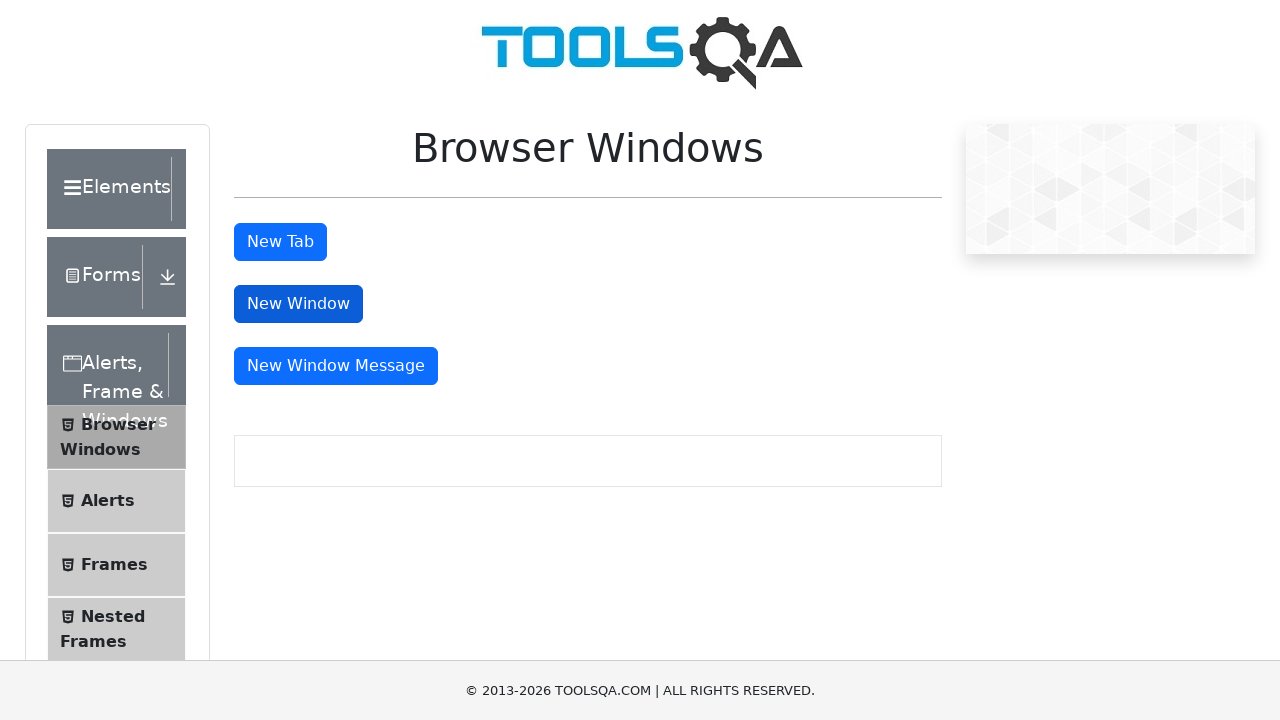